Tests the random.org integer generator by configuring the number of random integers to generate and submitting the form

Starting URL: https://www.random.org/integers

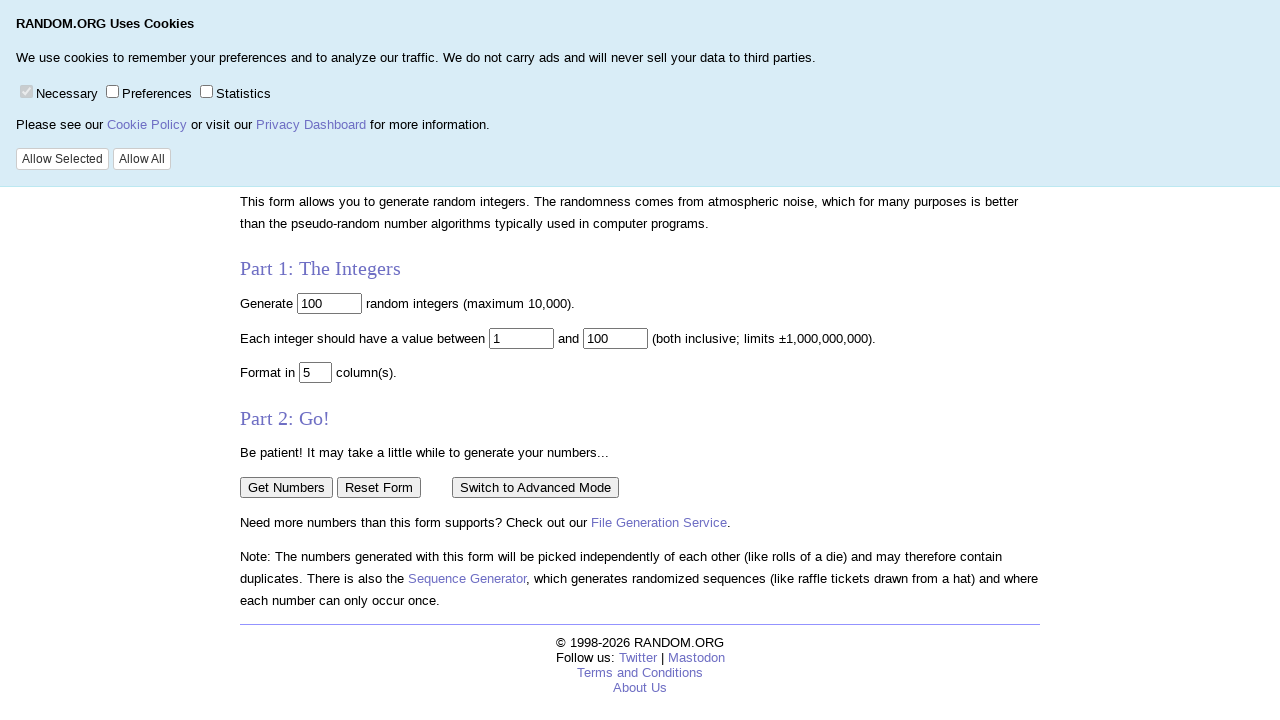

Cleared the number input field on input[name='num']
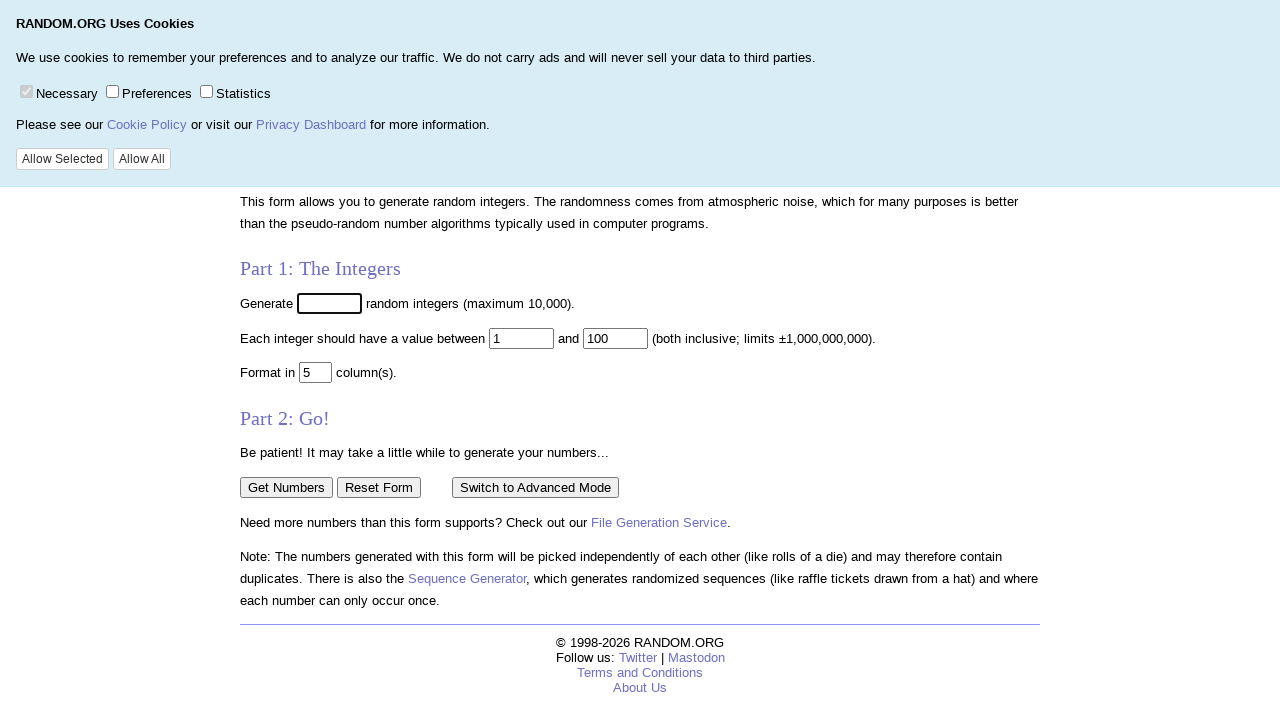

Entered 10 as the number of random integers to generate on input[name='num']
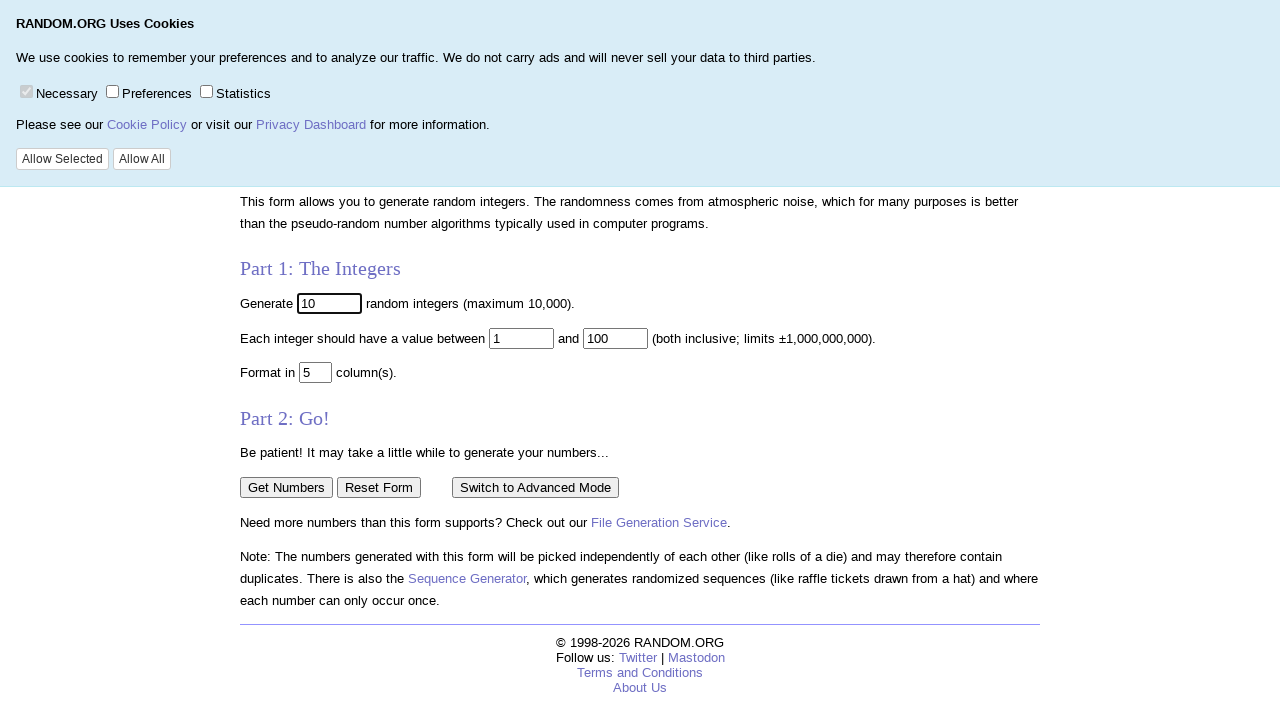

Clicked the Get Numbers button to generate random integers at (286, 487) on input[value='Get Numbers']
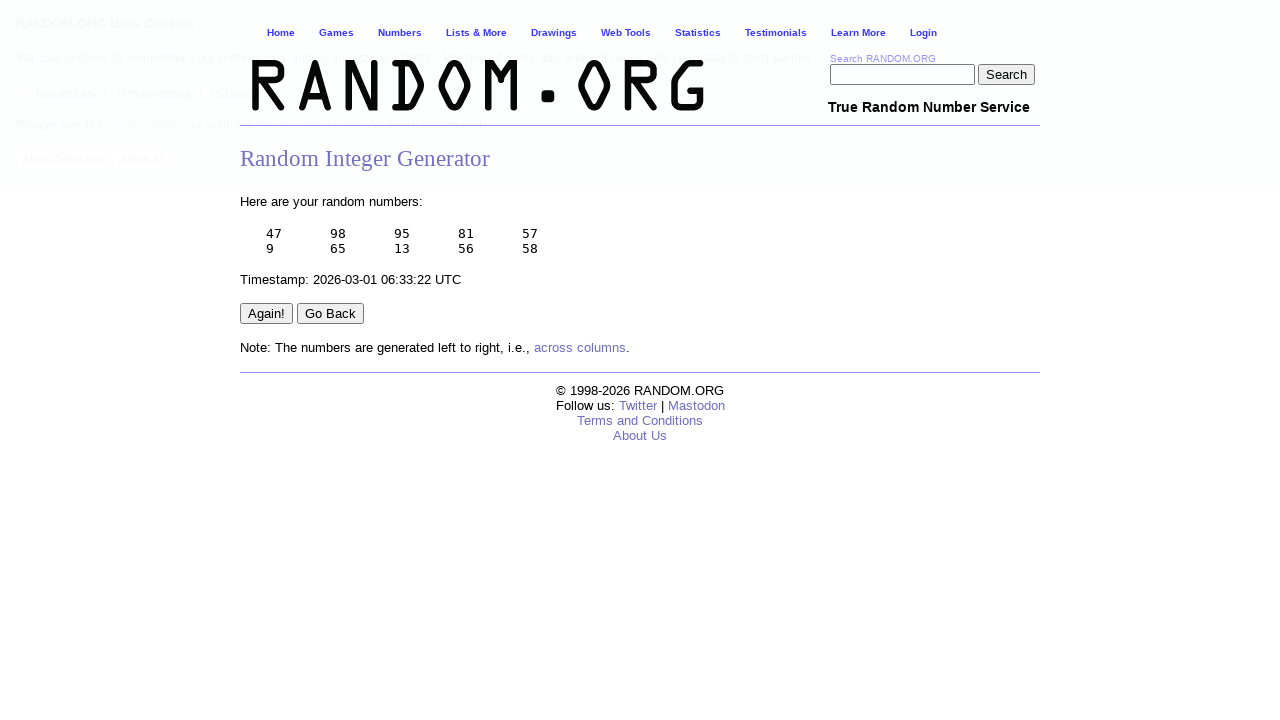

Waited for network requests to complete and results to load
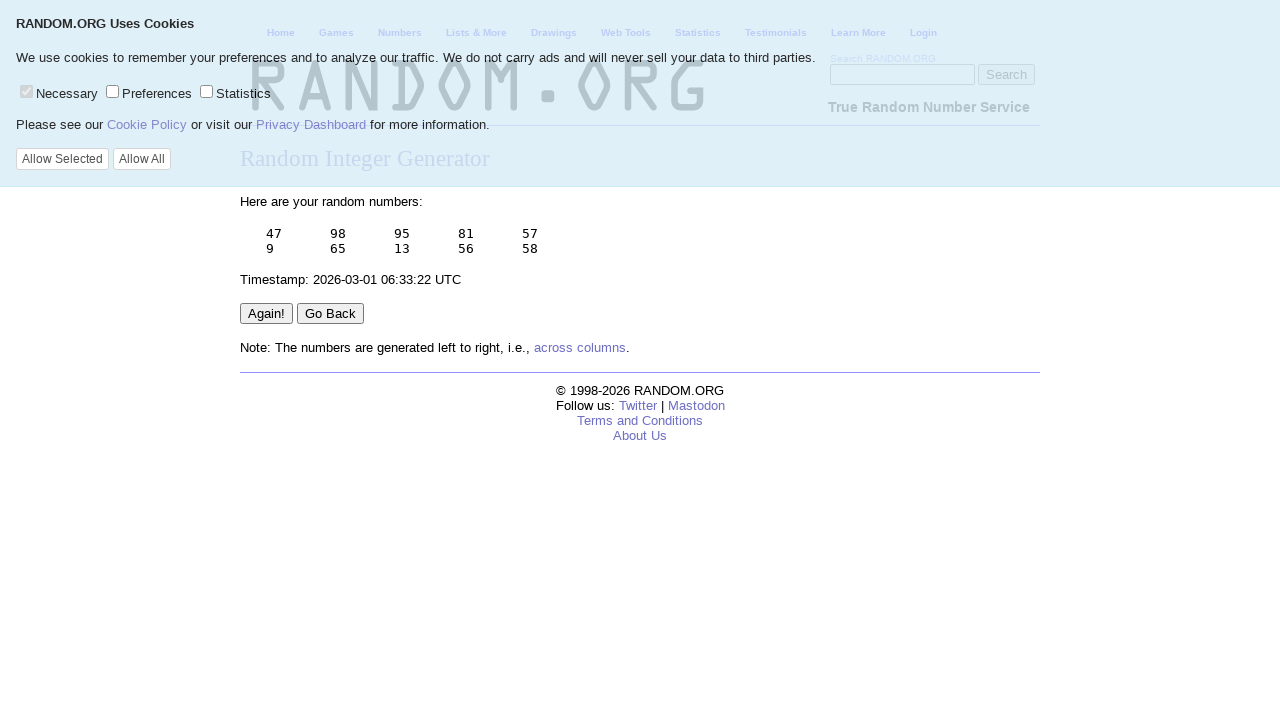

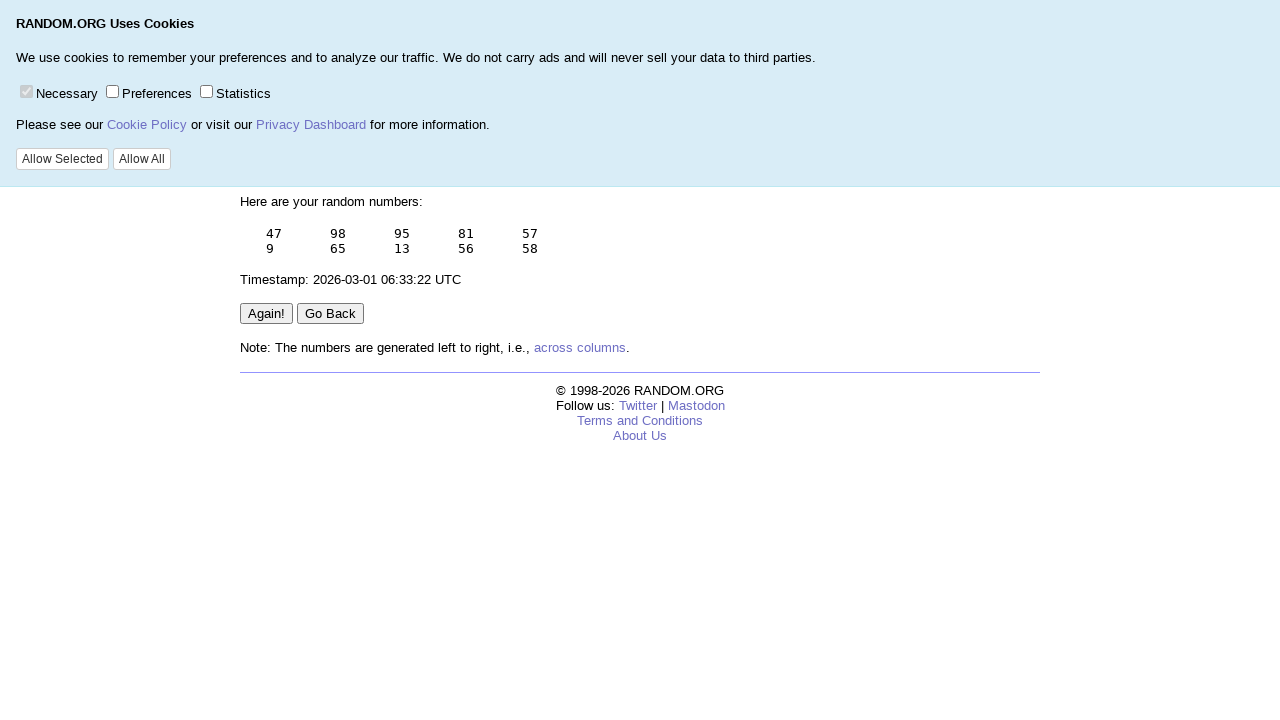